Tests clicking on an isotope item inside an iframe and verifies that the page heading shows "Selenium 3.0 Training"

Starting URL: https://www.globalsqa.com/demo-site/frames-and-windows/#iFrame

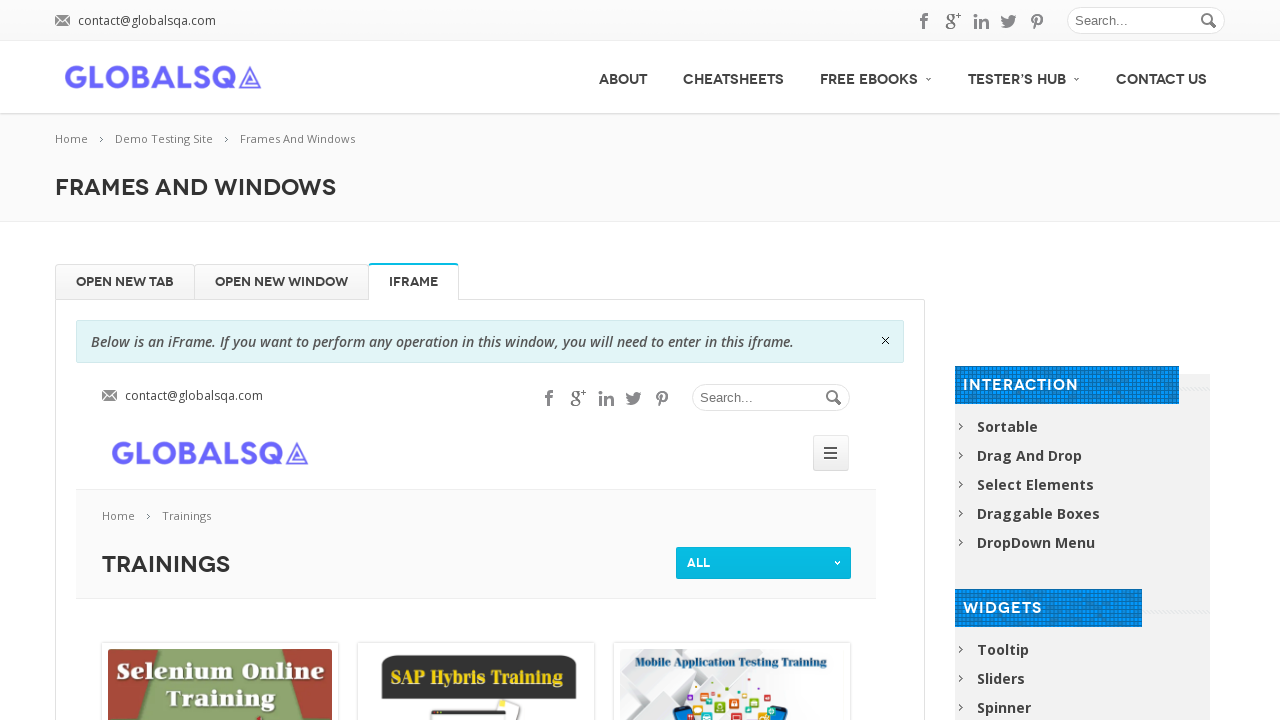

Located iframe with name 'globalSqa'
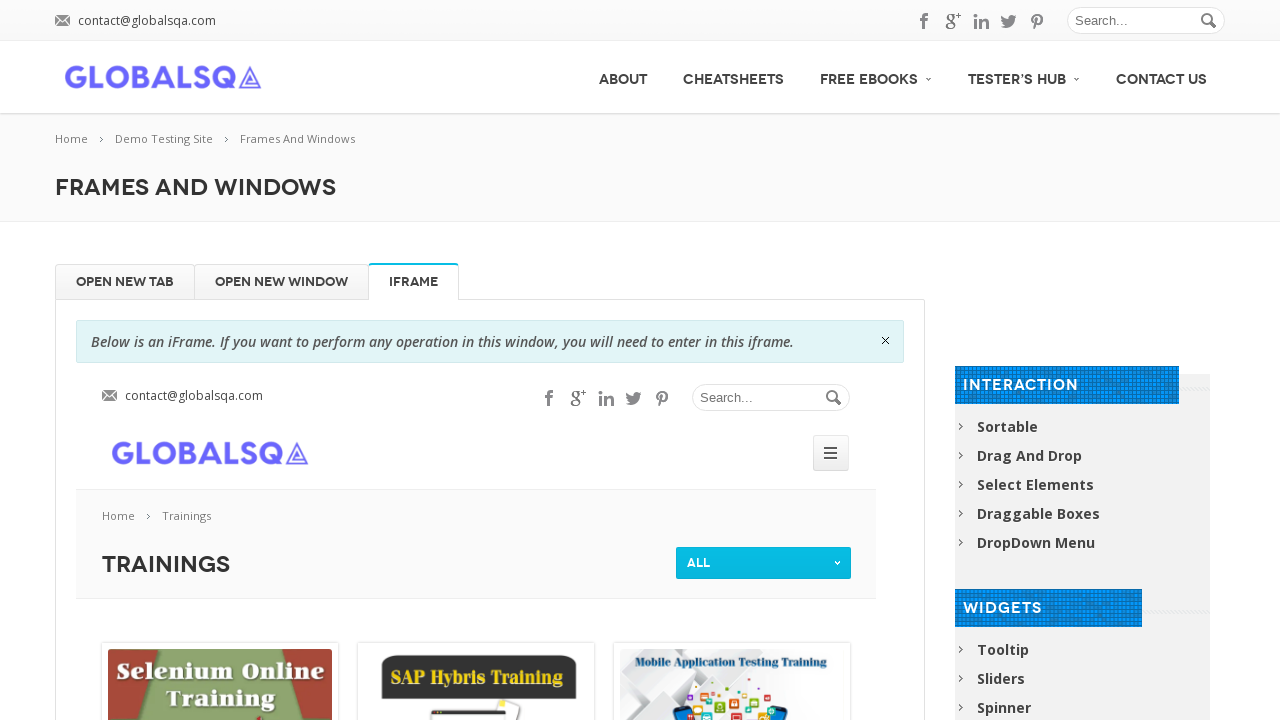

Clicked first isotope item inside iframe at (220, 642) on iframe[name="globalSqa"] >> internal:control=enter-frame >> div.isotope-item >> 
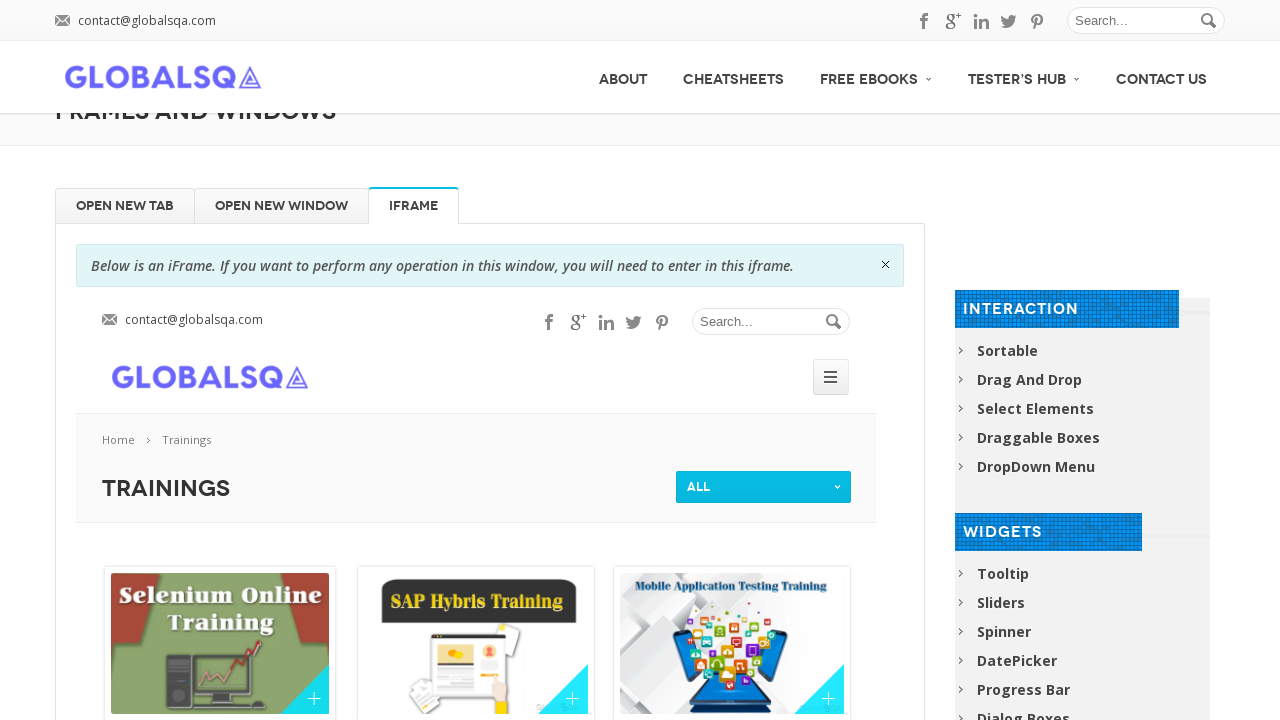

Verified page heading displays 'Selenium 3.0 Training'
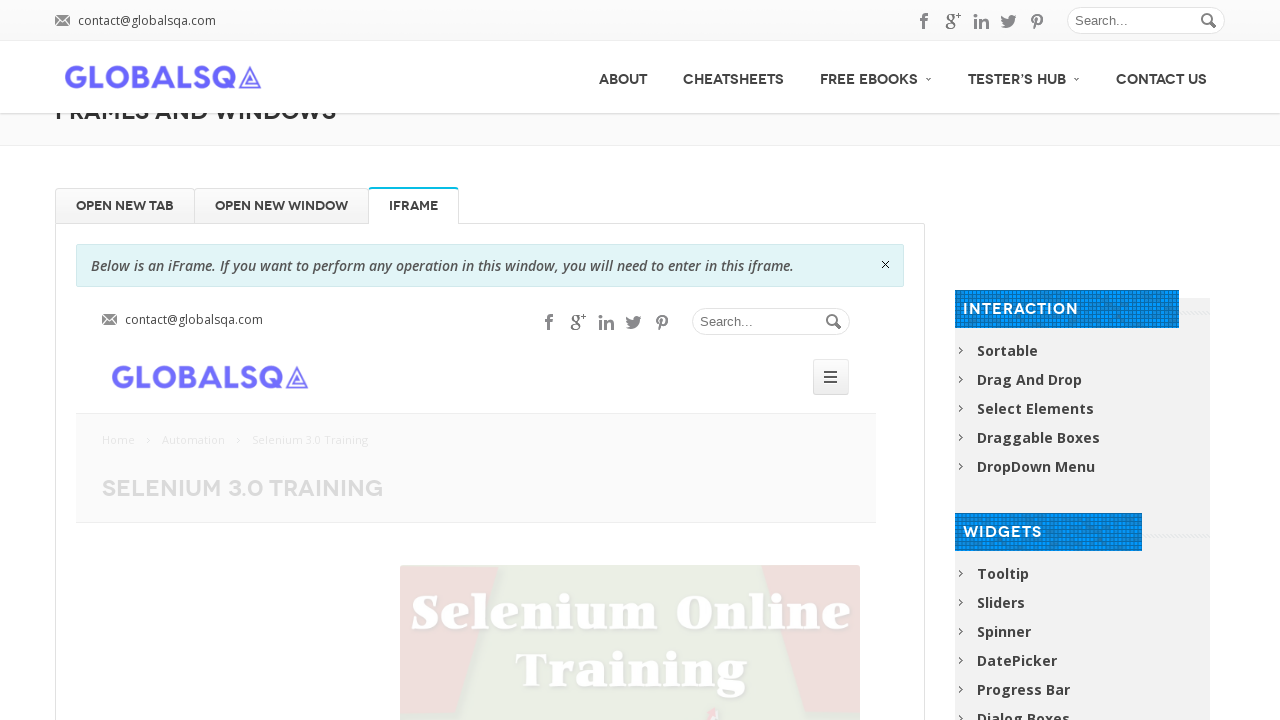

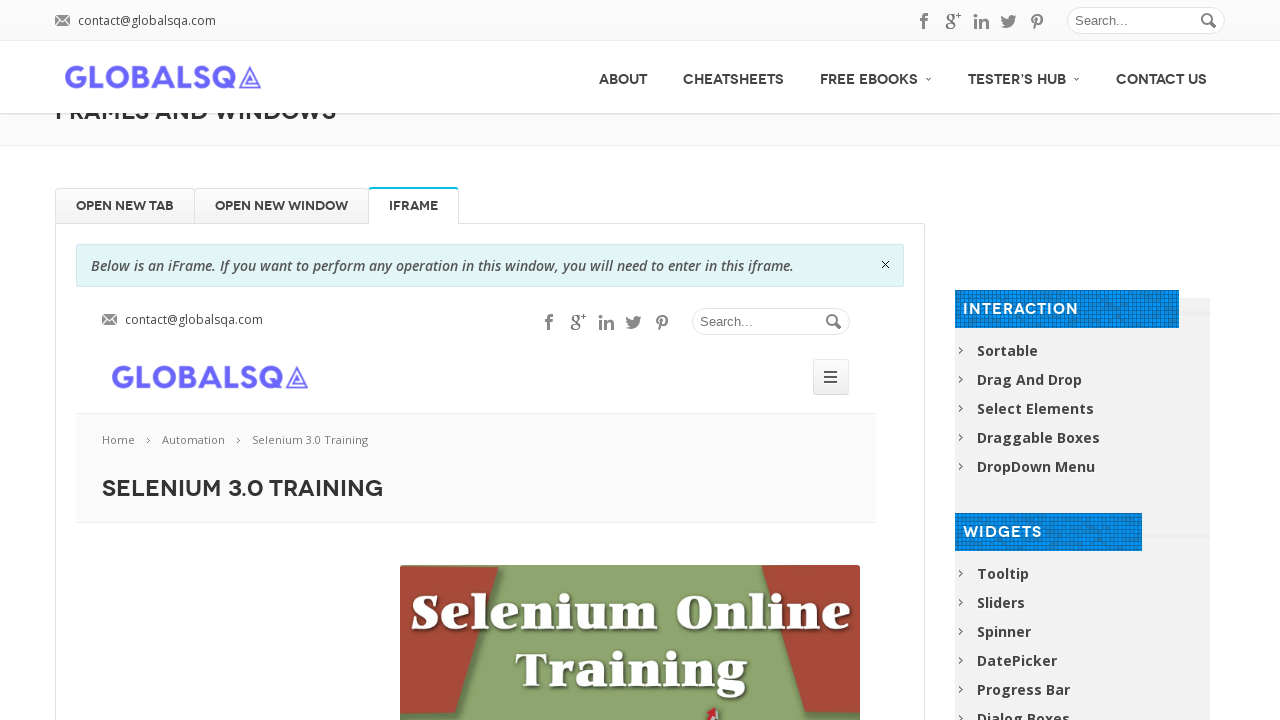